Tests page scrolling functionality by scrolling to the bottom of the page and capturing a screenshot

Starting URL: https://rahulshettyacademy.com/AutomationPractice/

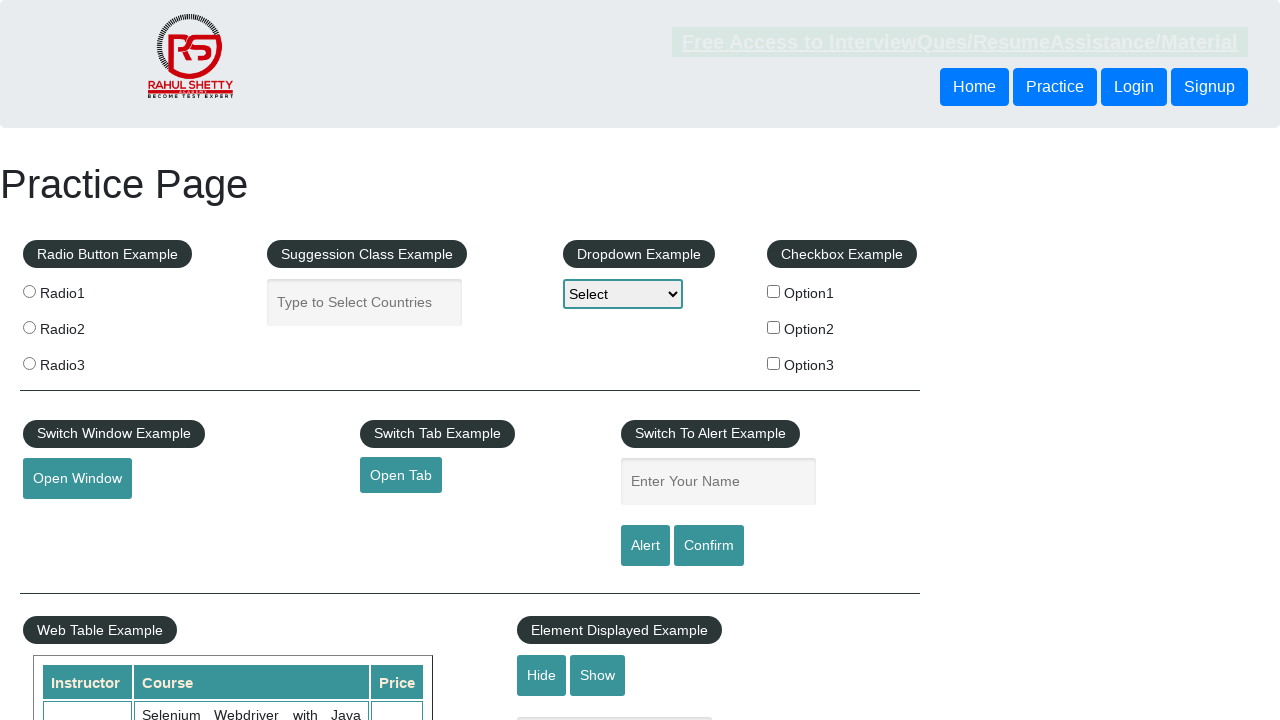

Scrolled to the bottom of the page
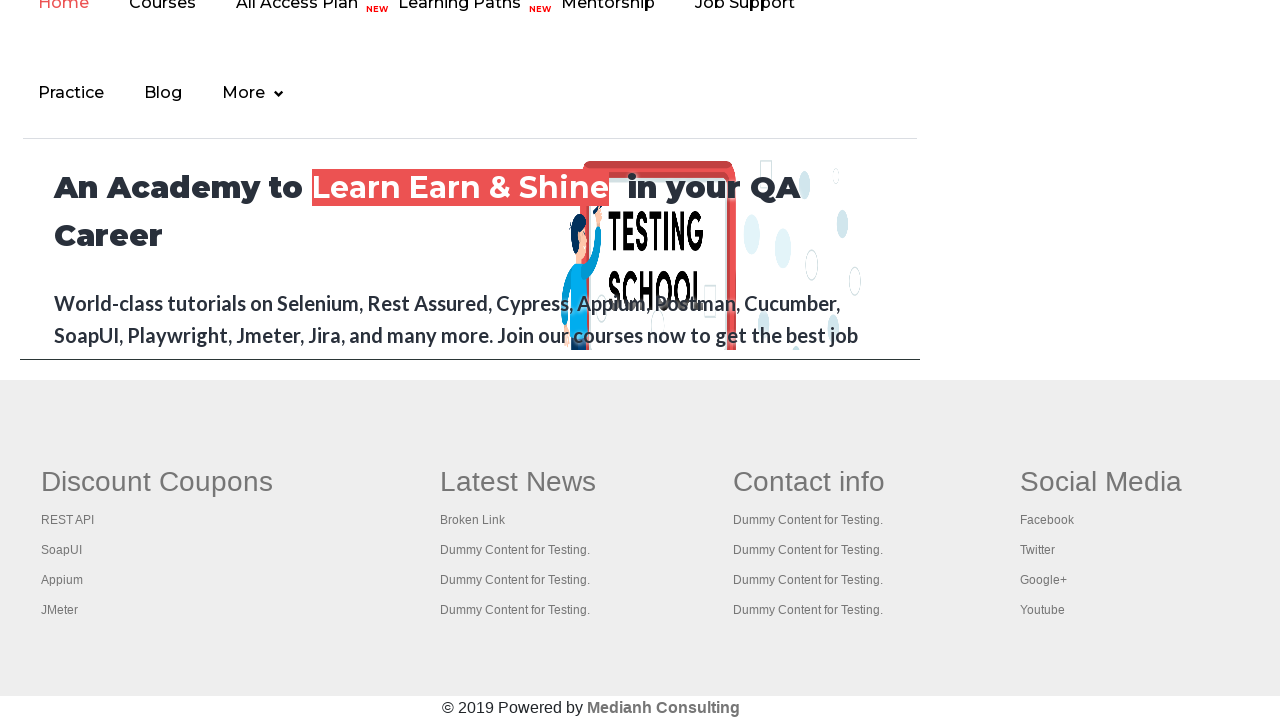

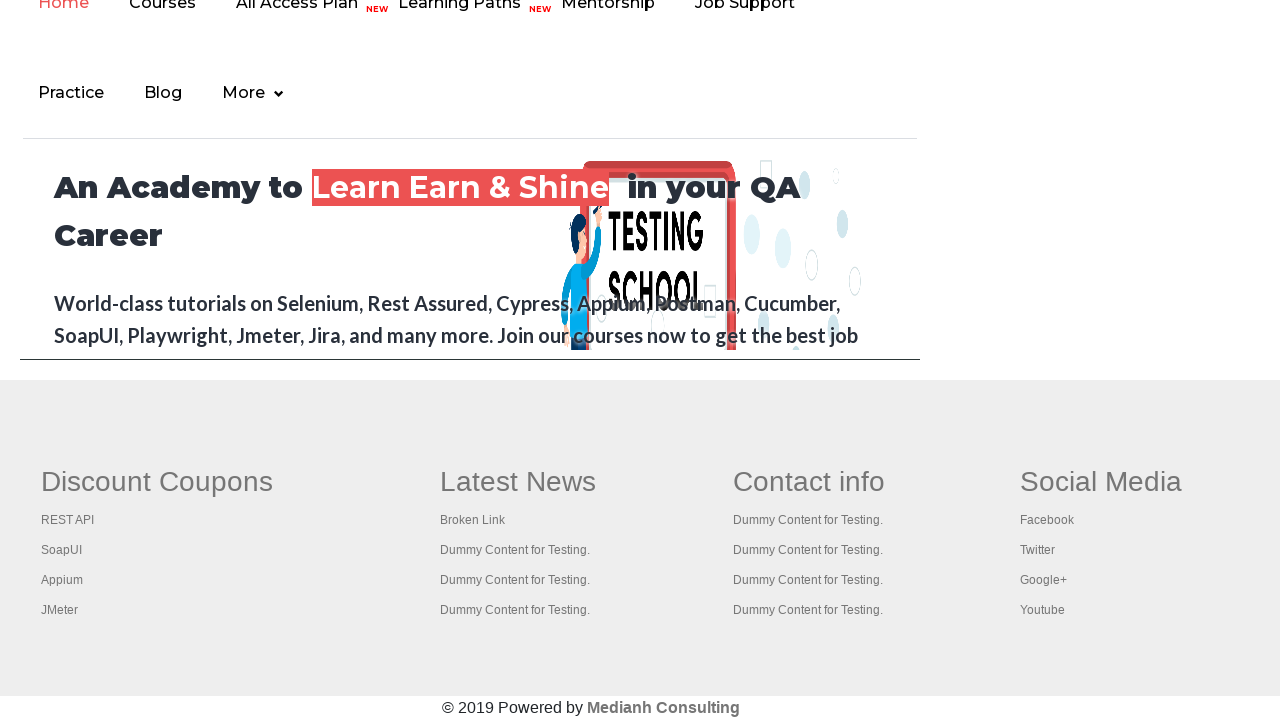